Tests the checkout flow by clicking the cart icon and proceeding through checkout steps

Starting URL: https://rahulshettyacademy.com/seleniumPractise/#/

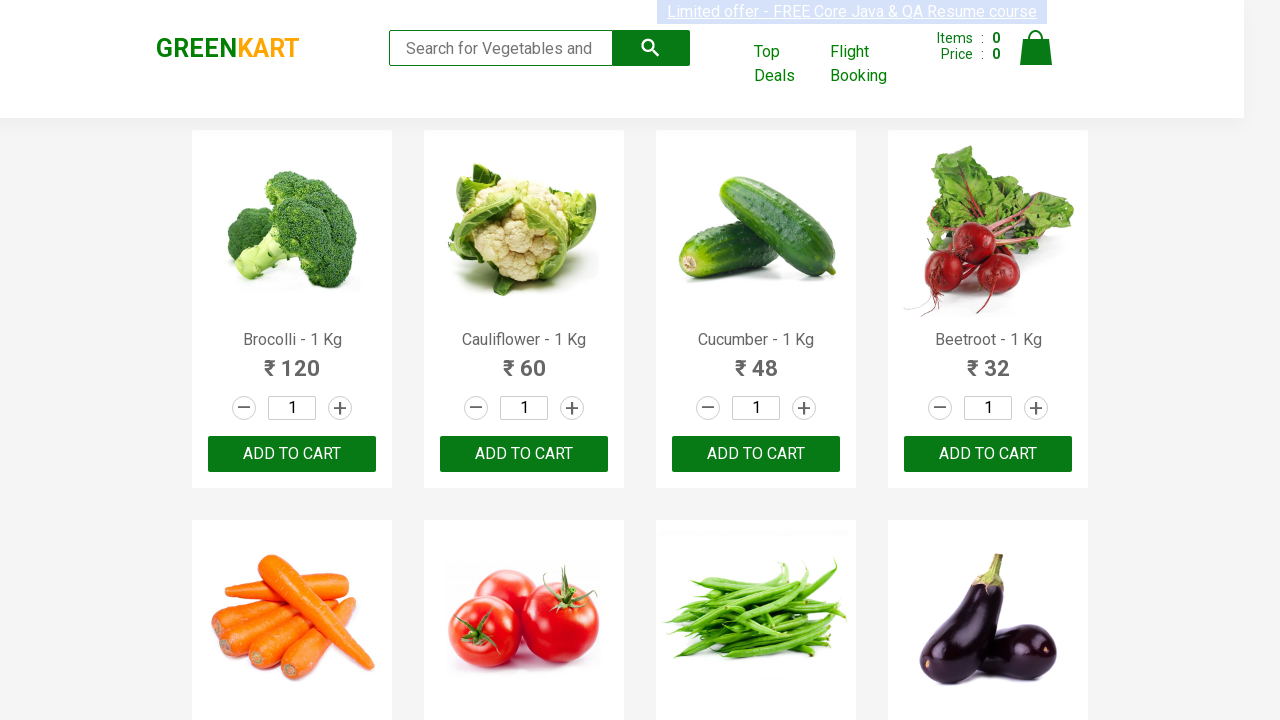

Clicked cart icon to view cart at (1036, 48) on .cart-icon > img
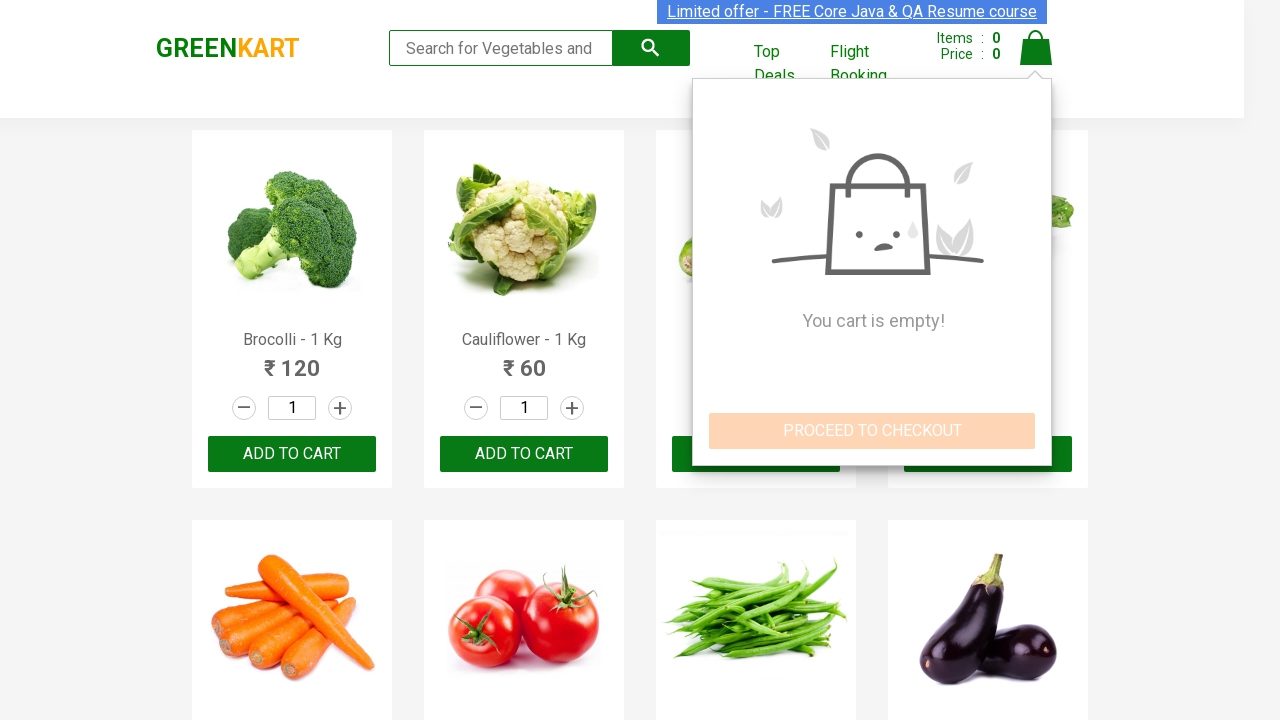

Clicked PROCEED TO CHECKOUT button at (872, 431) on text=PROCEED TO CHECKOUT
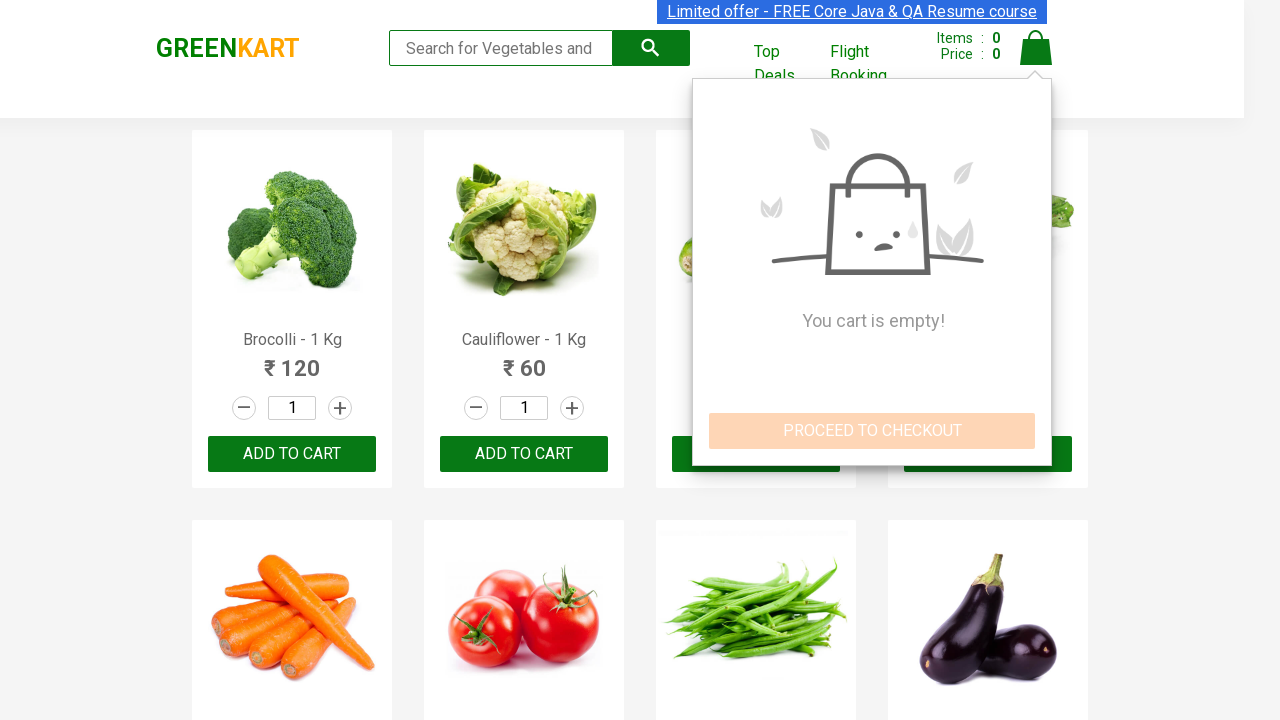

Clicked Place Order button to complete checkout at (1036, 388) on text=Place Order
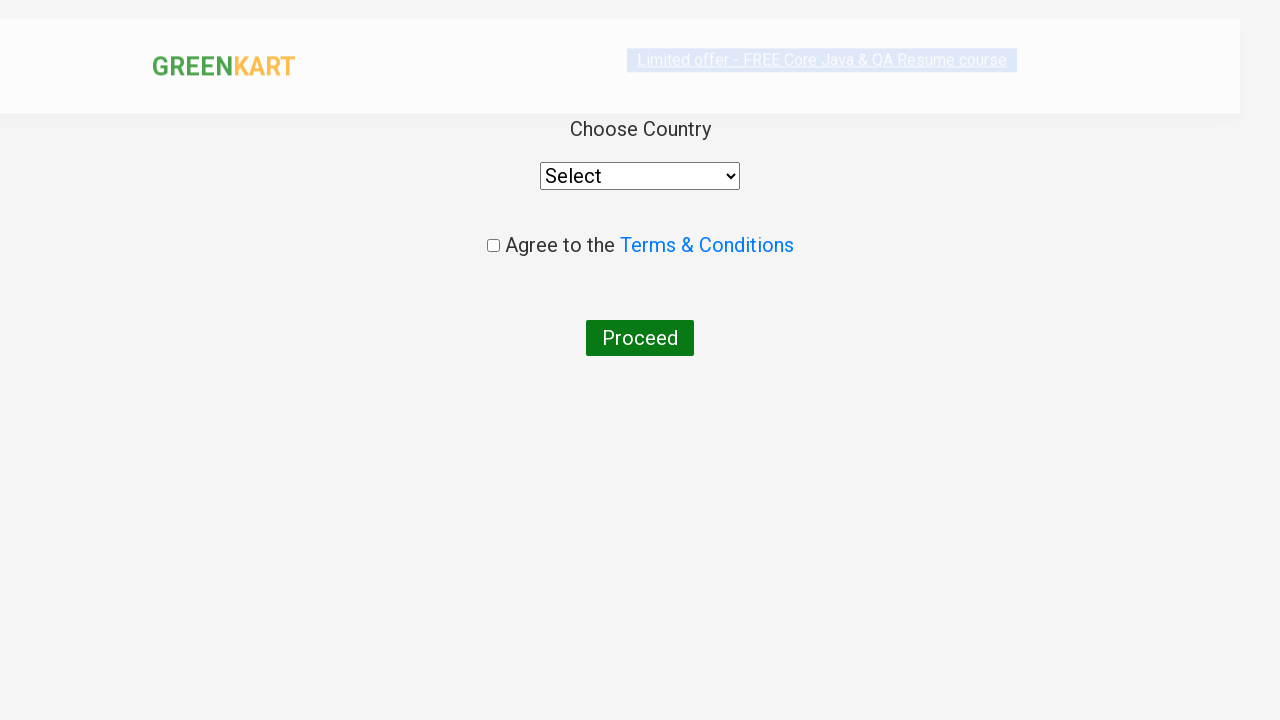

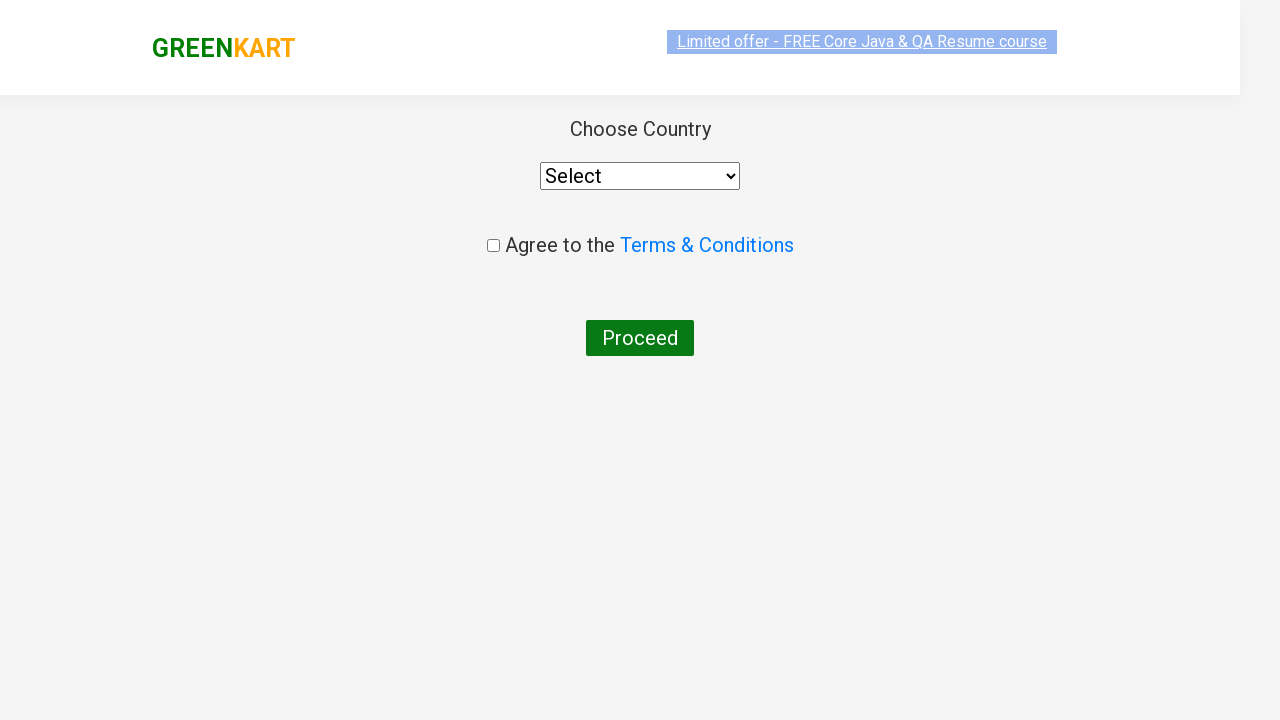